Tests navigation to the GitHub page by clicking the GitHub link in the navigation menu and verifying the page loads correctly with the expected repository link visible.

Starting URL: https://coffee-cart.app/

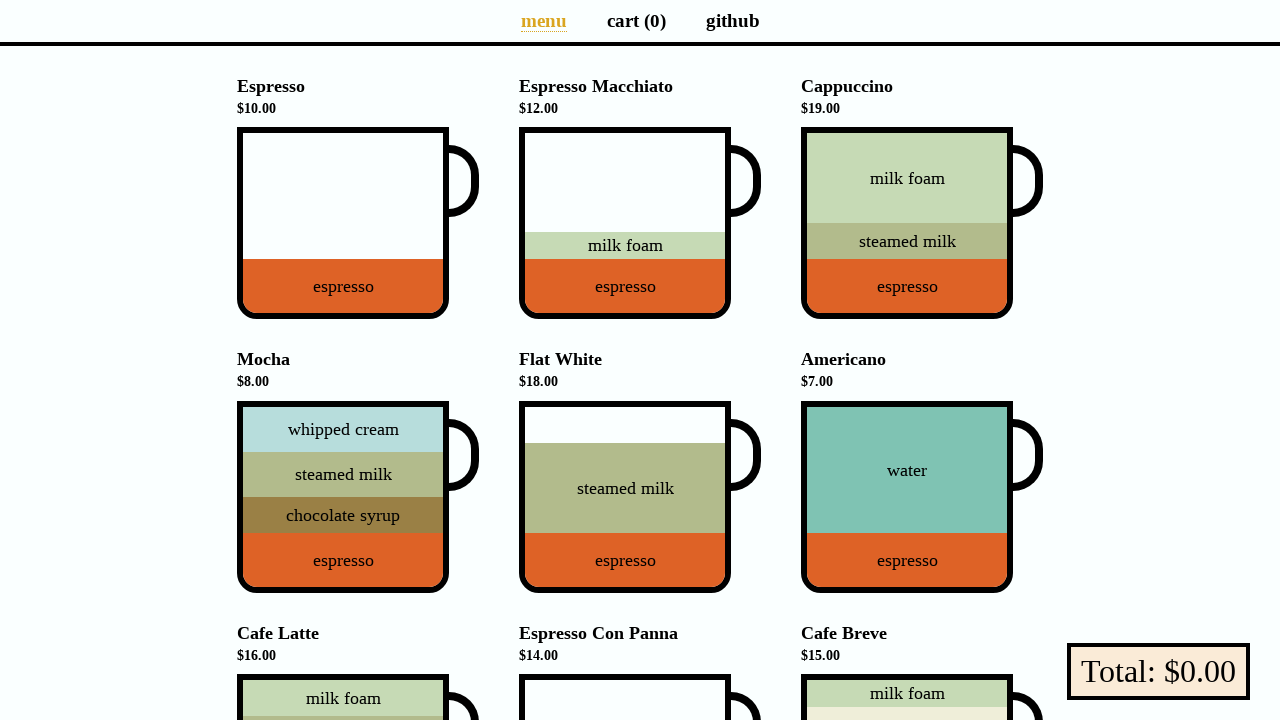

Clicked GitHub page link in navigation menu at (732, 20) on internal:label="GitHub page"i
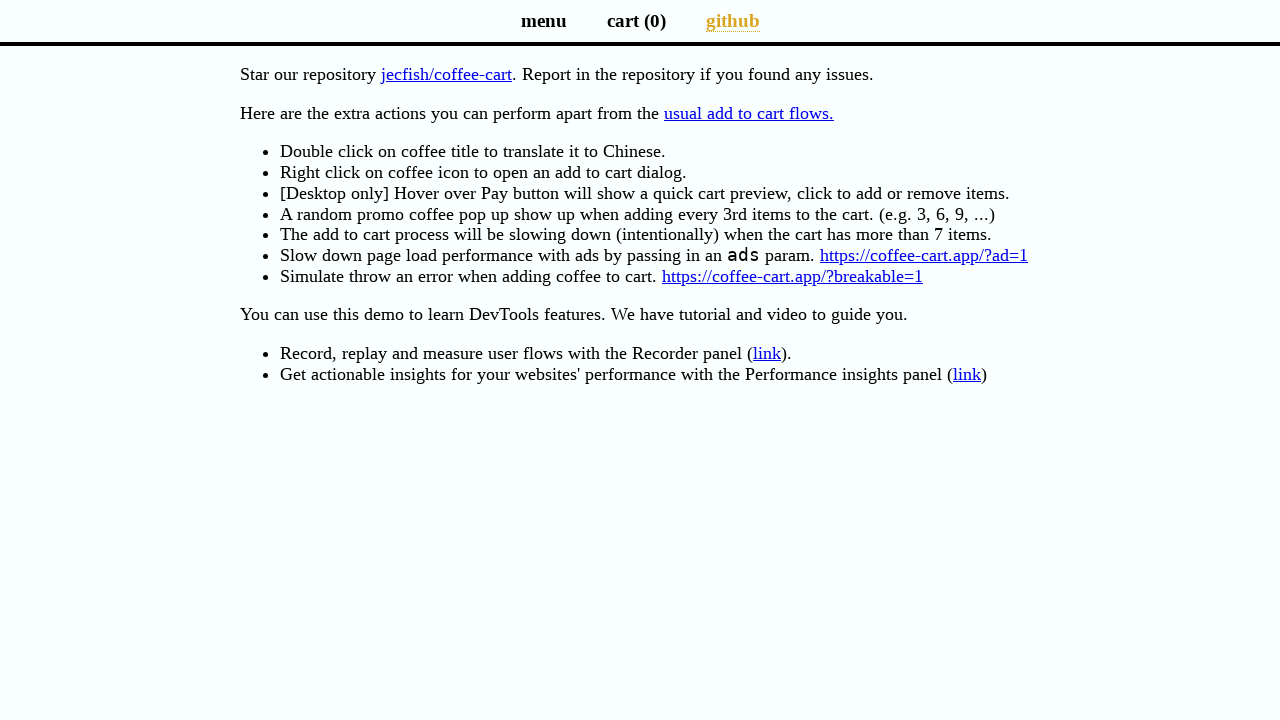

Navigated to GitHub page at https://coffee-cart.app/github
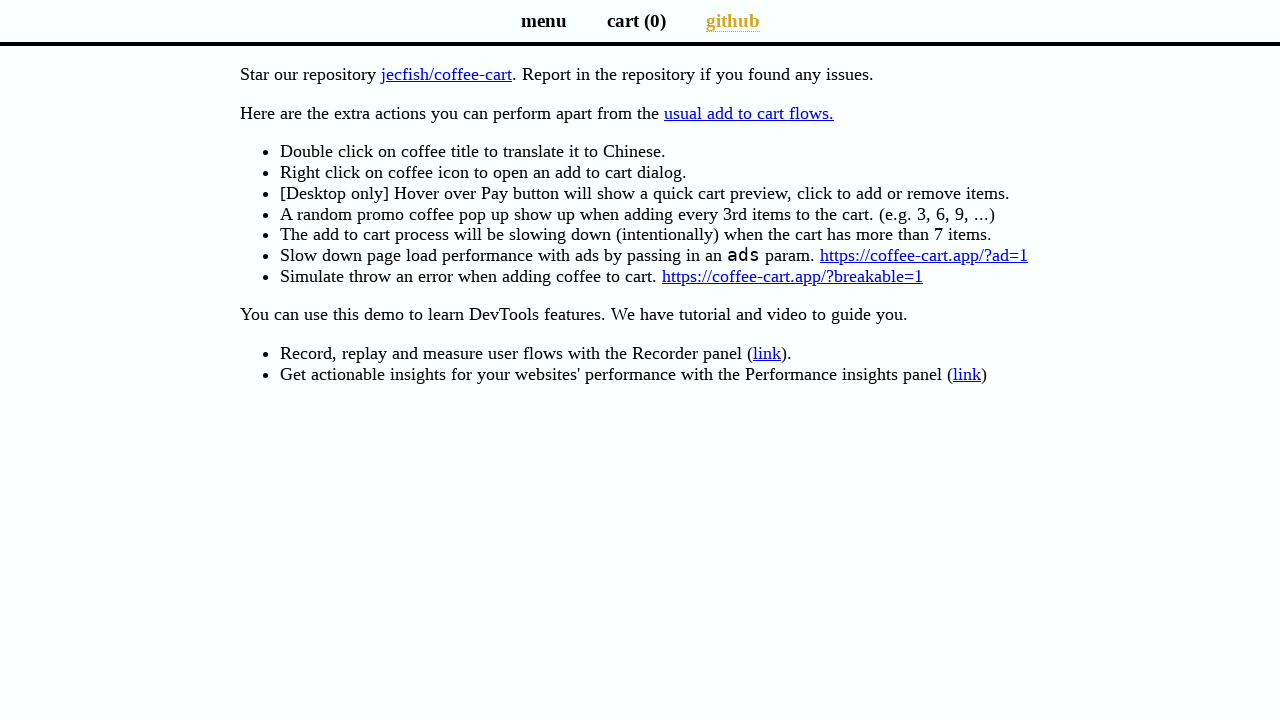

Verified repository link 'jecfish/coffee-cart' is visible
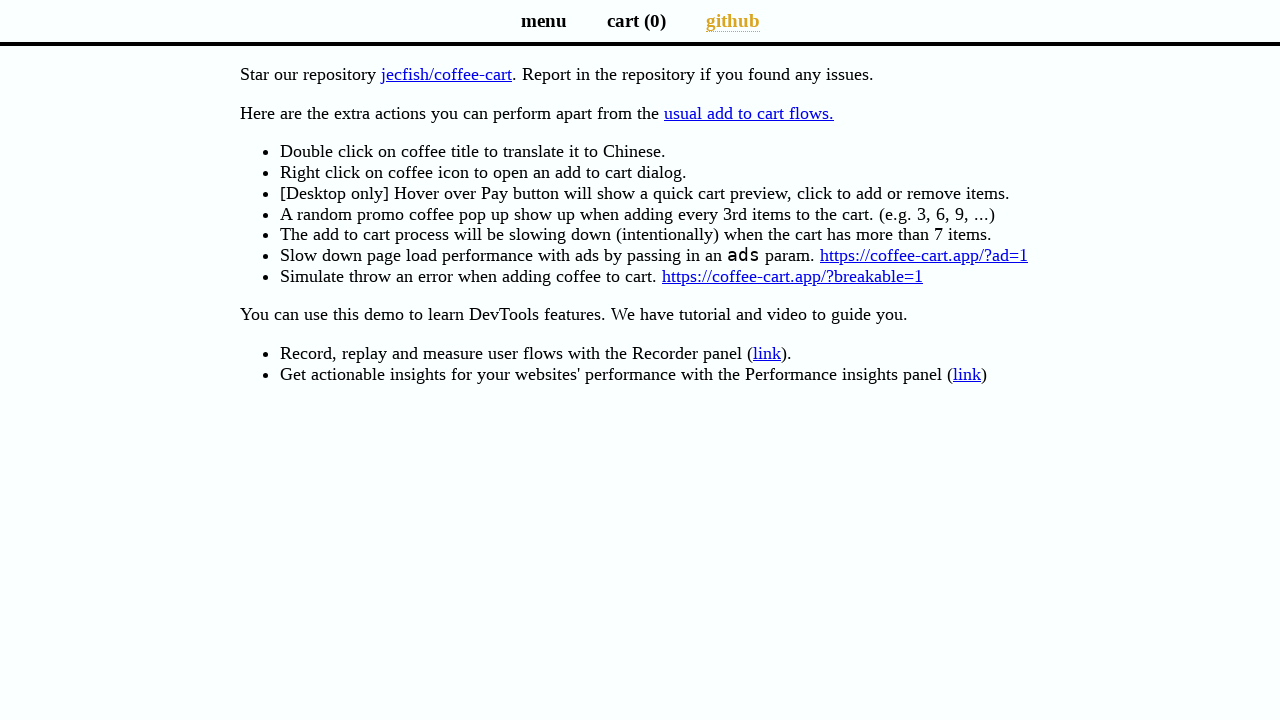

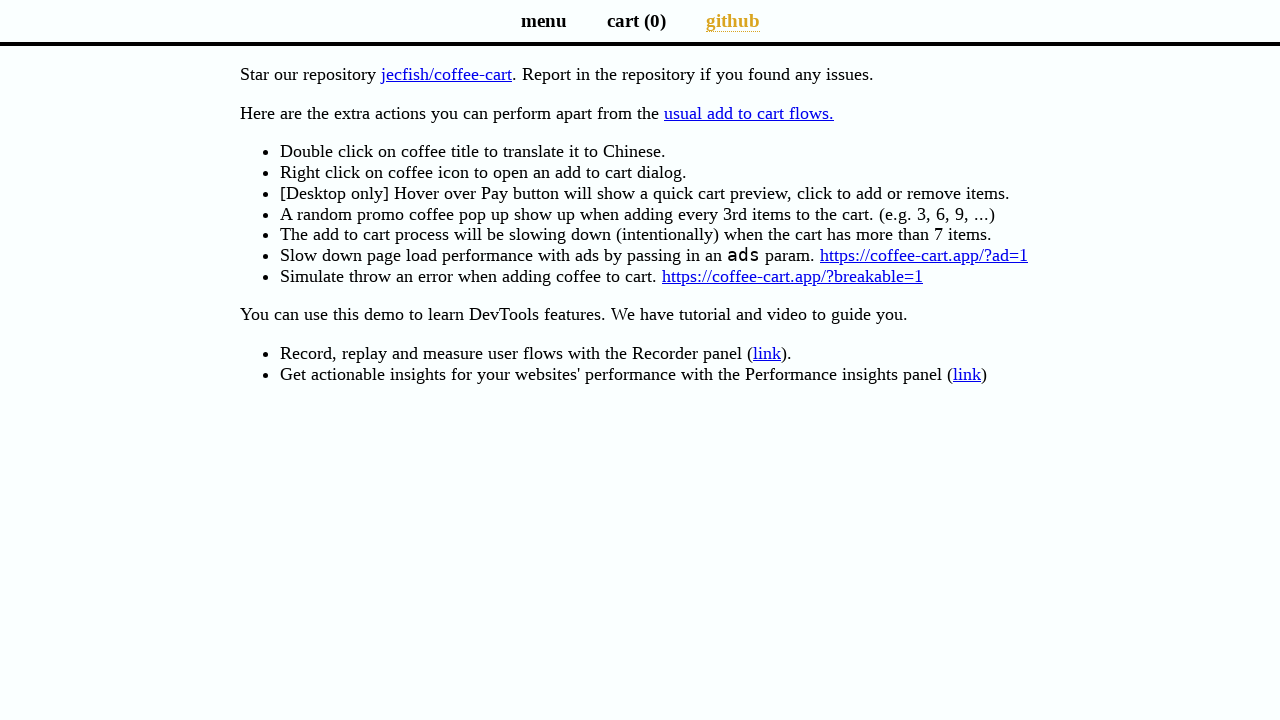